Navigates to a GitHub repository page and verifies the page title contains the expected repository name pattern

Starting URL: https://github.com/orange-buffalo/testcontainers-playwright

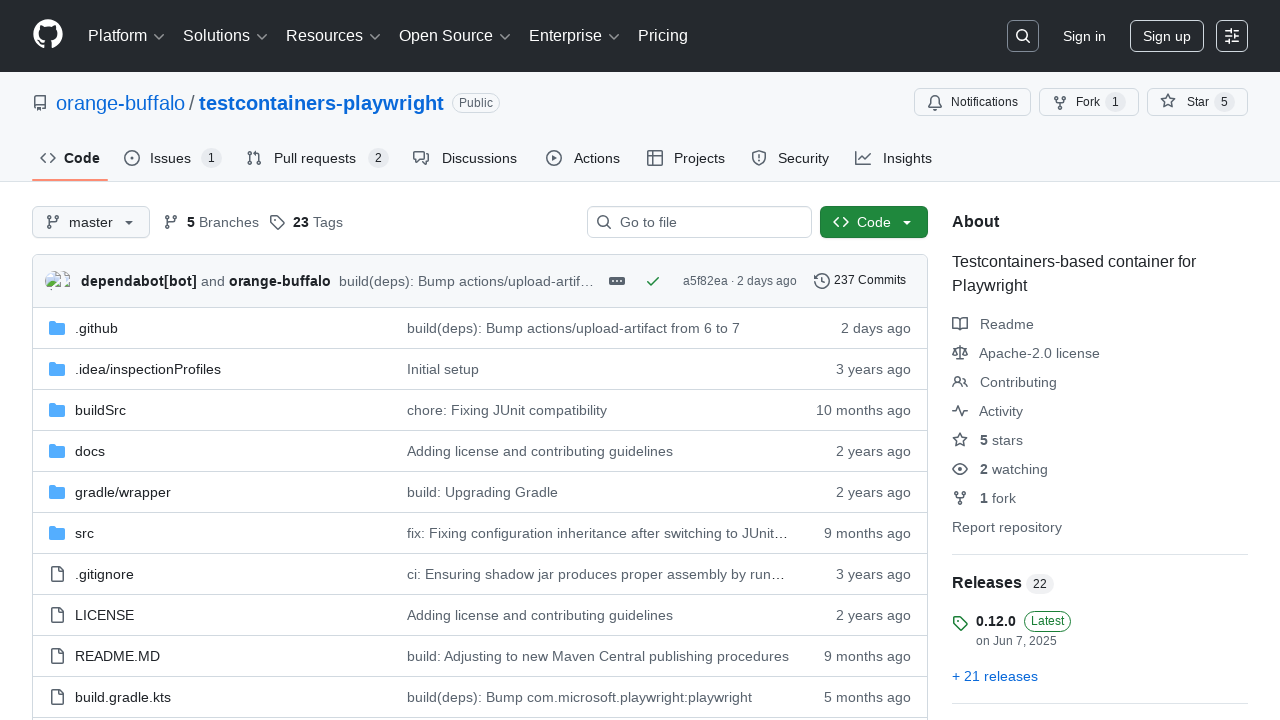

Navigated to GitHub repository page for orange-buffalo/testcontainers-playwright
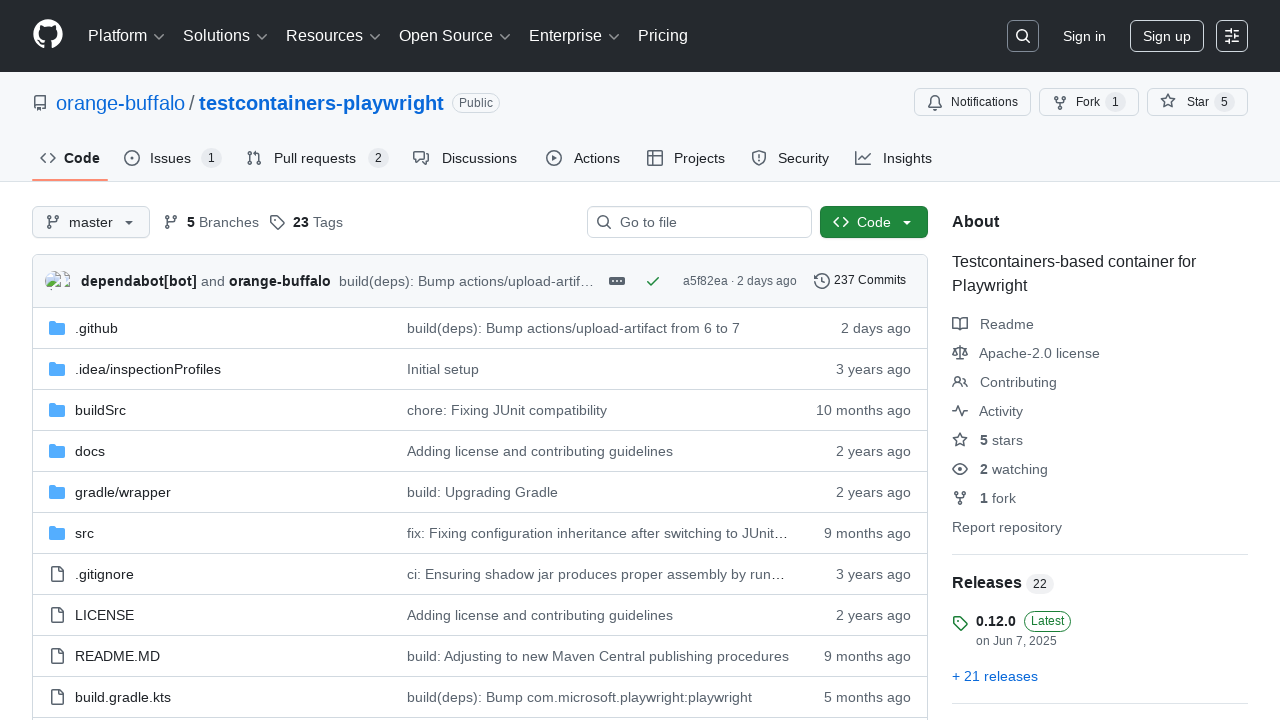

Verified page title contains expected repository name pattern 'orange-buffalo/testcontainers-playwright'
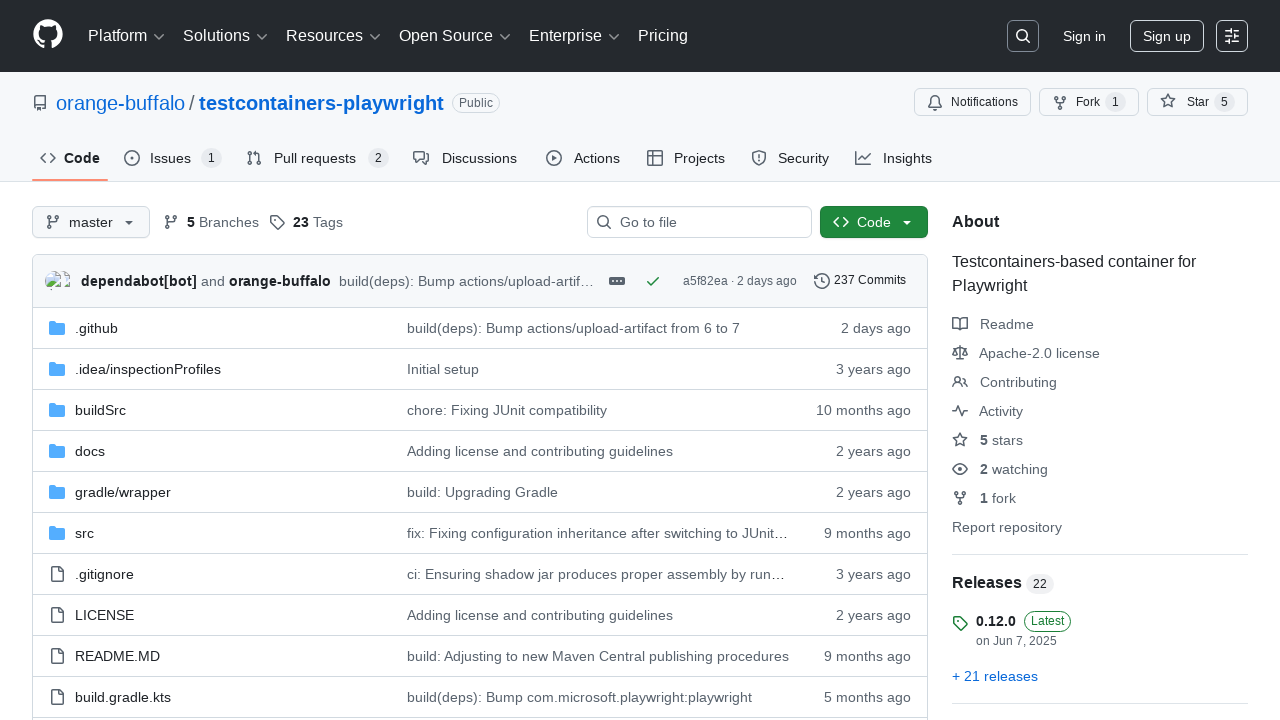

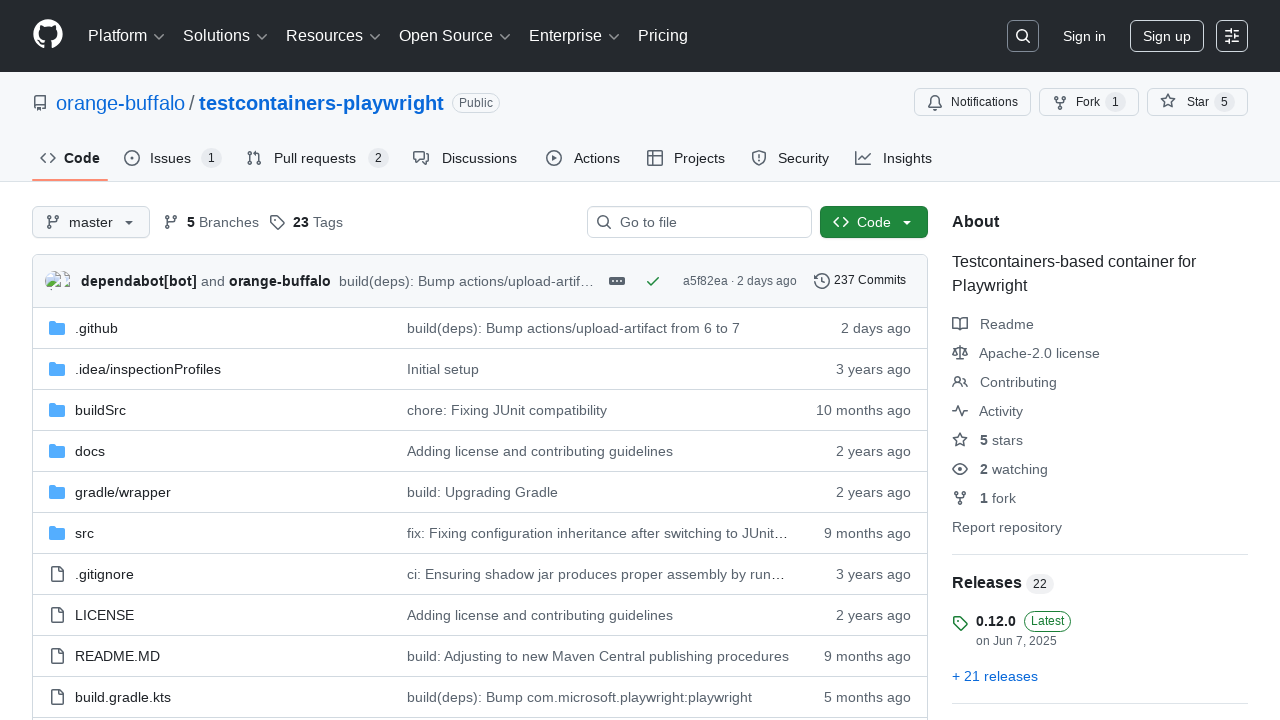